Tests the upload and download functionality on DemoQA by interacting with upload file input, clicking the download button, and interacting with various dynamic elements on the page.

Starting URL: https://demoqa.com/upload-download

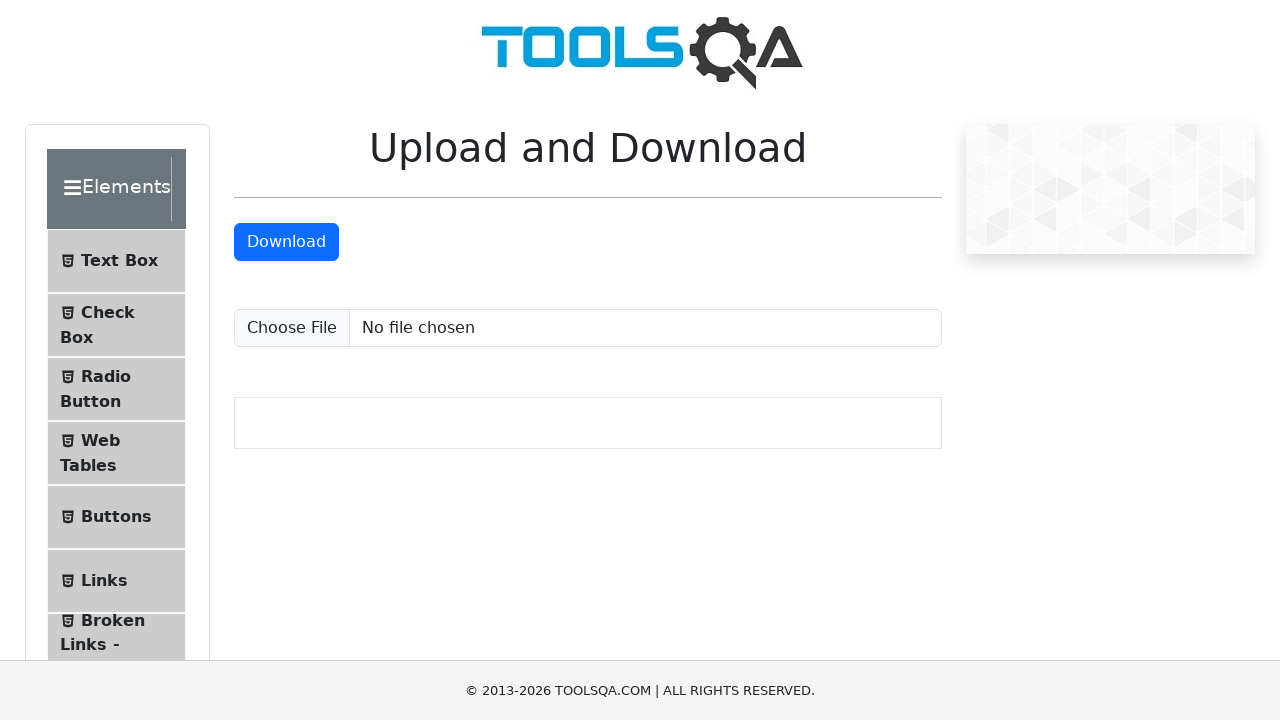

Upload file input element became visible
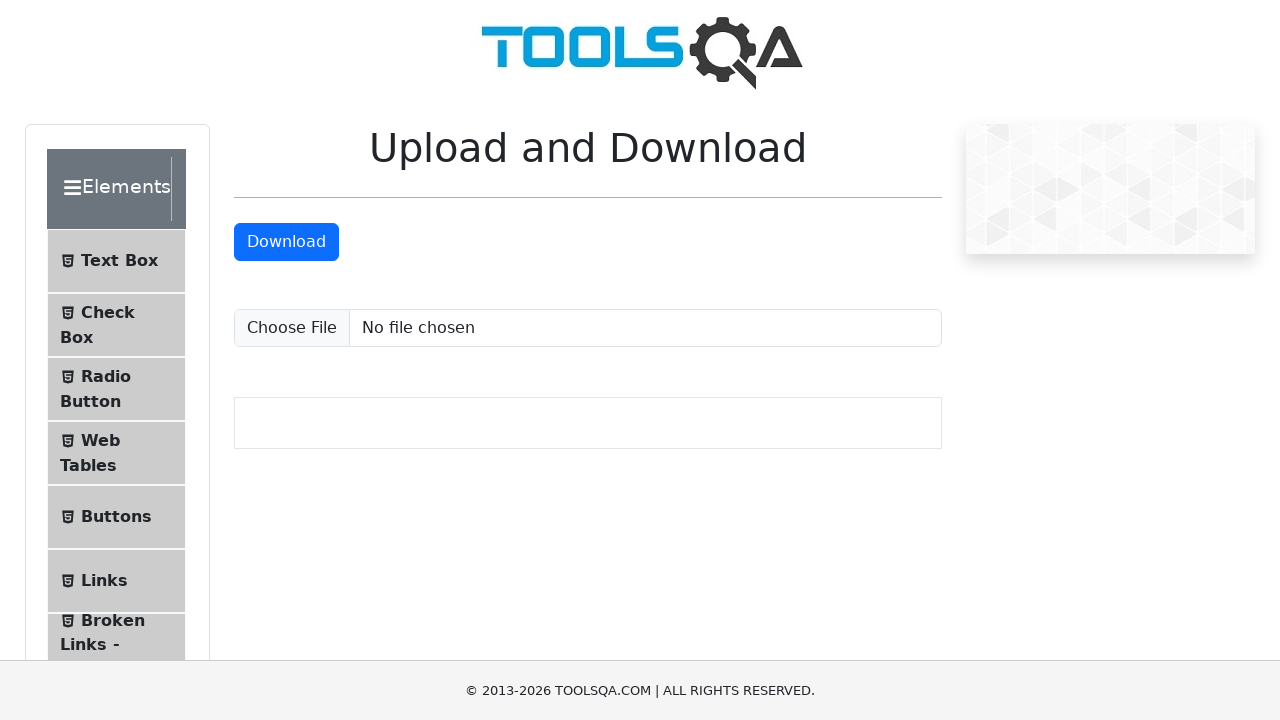

Clicked on upload file input at (588, 328) on #uploadFile
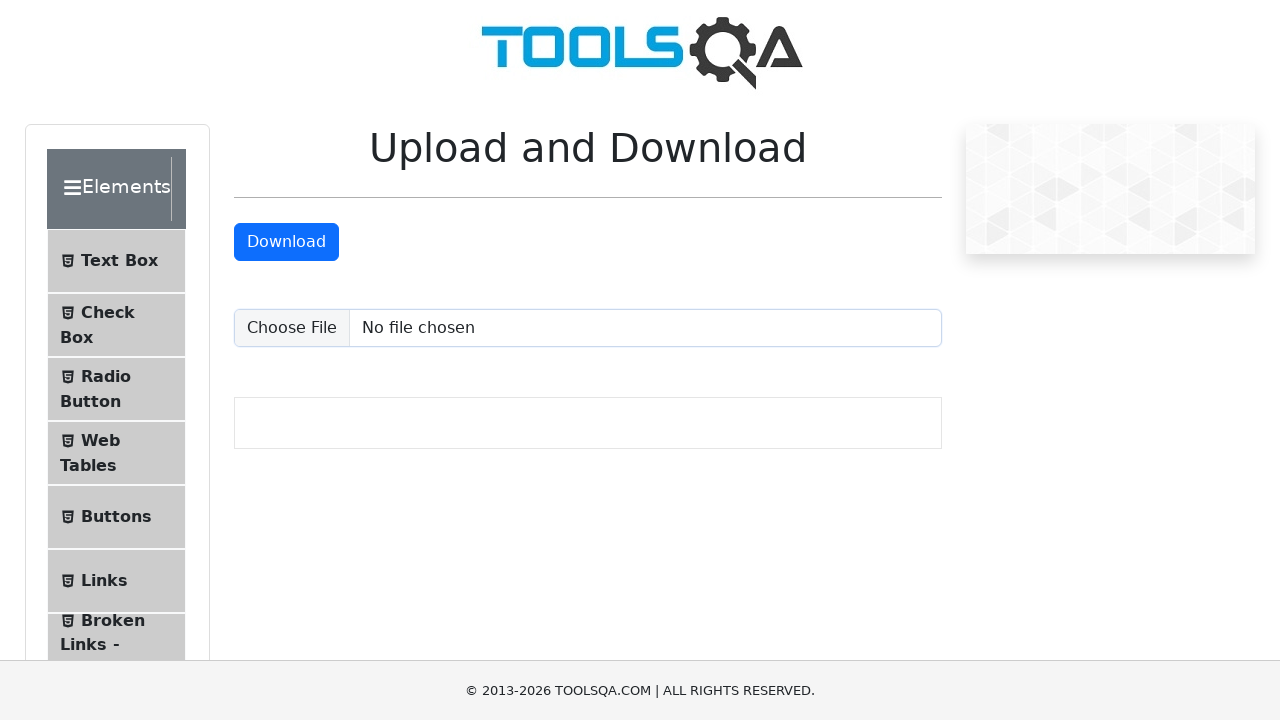

Clicked download button to download sample file at (286, 242) on #downloadButton
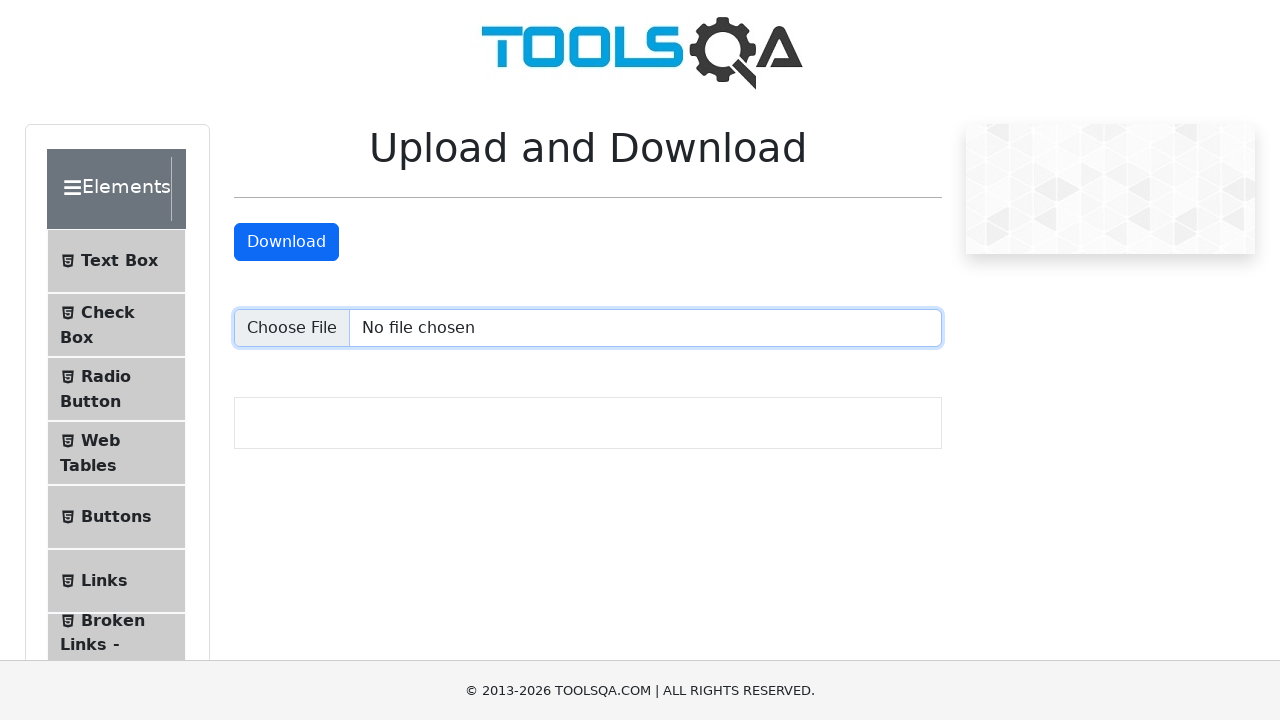

Waited 1 second for dynamic elements to load
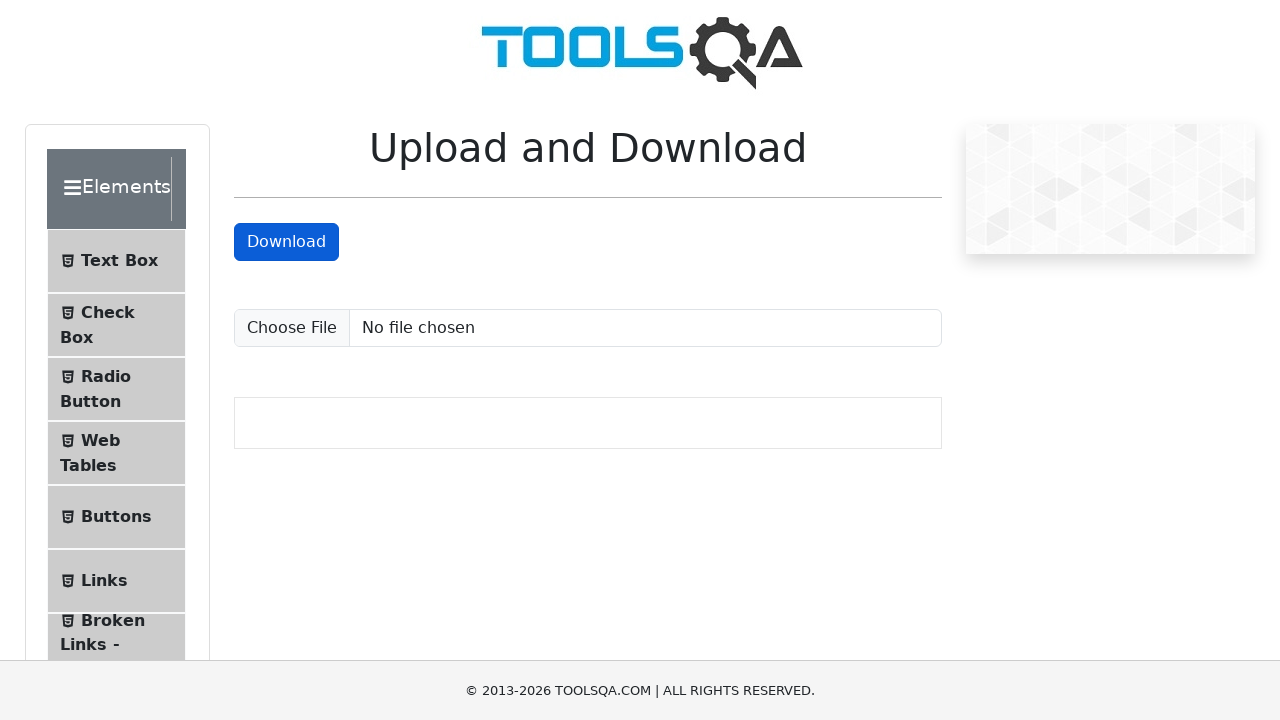

Scrolled down 300 pixels to find dynamic properties
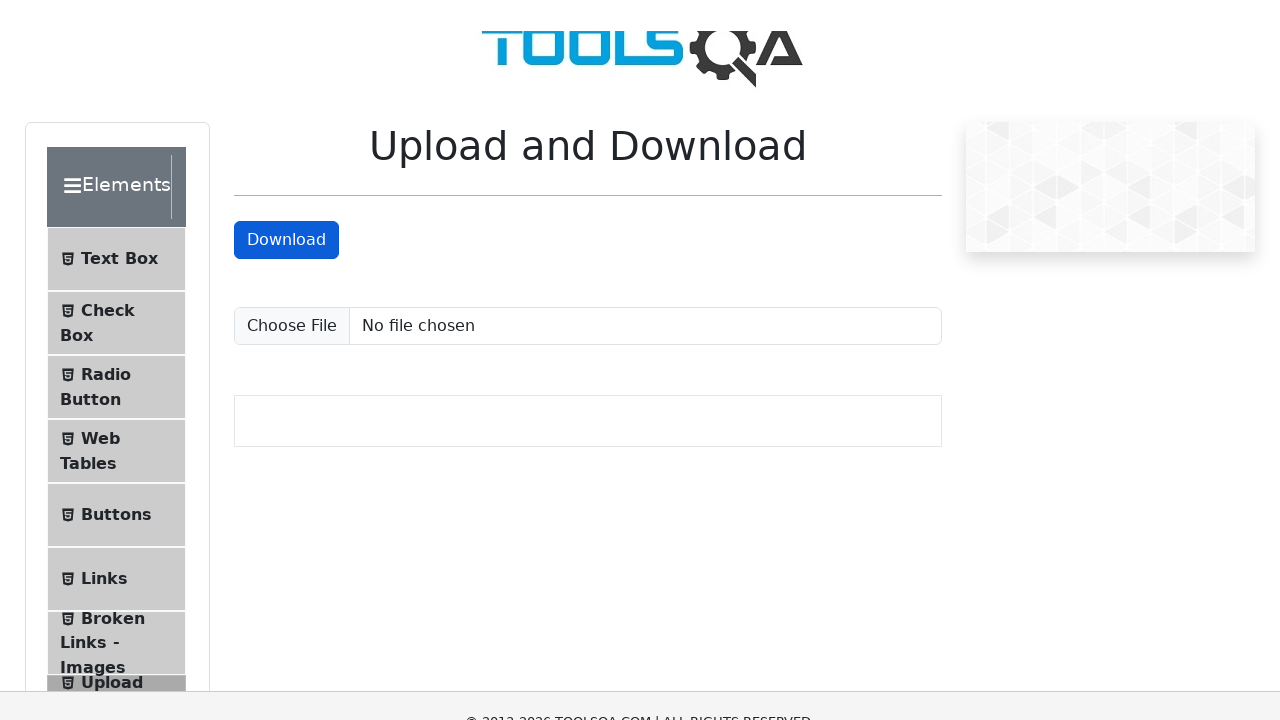

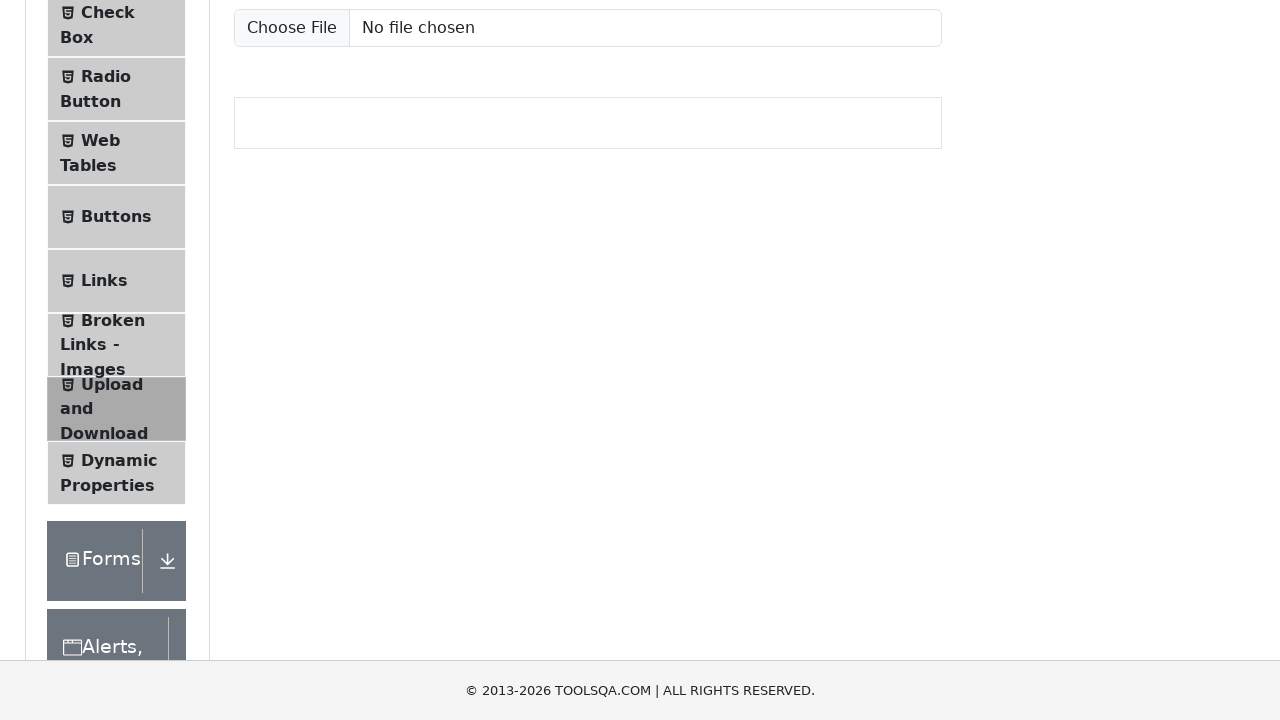